Tests date picker functionality by clicking on the datepicker field and selecting today's date from the calendar widget

Starting URL: http://seleniumpractise.blogspot.com/2016/08/how-to-handle-calendar-in-selenium.html

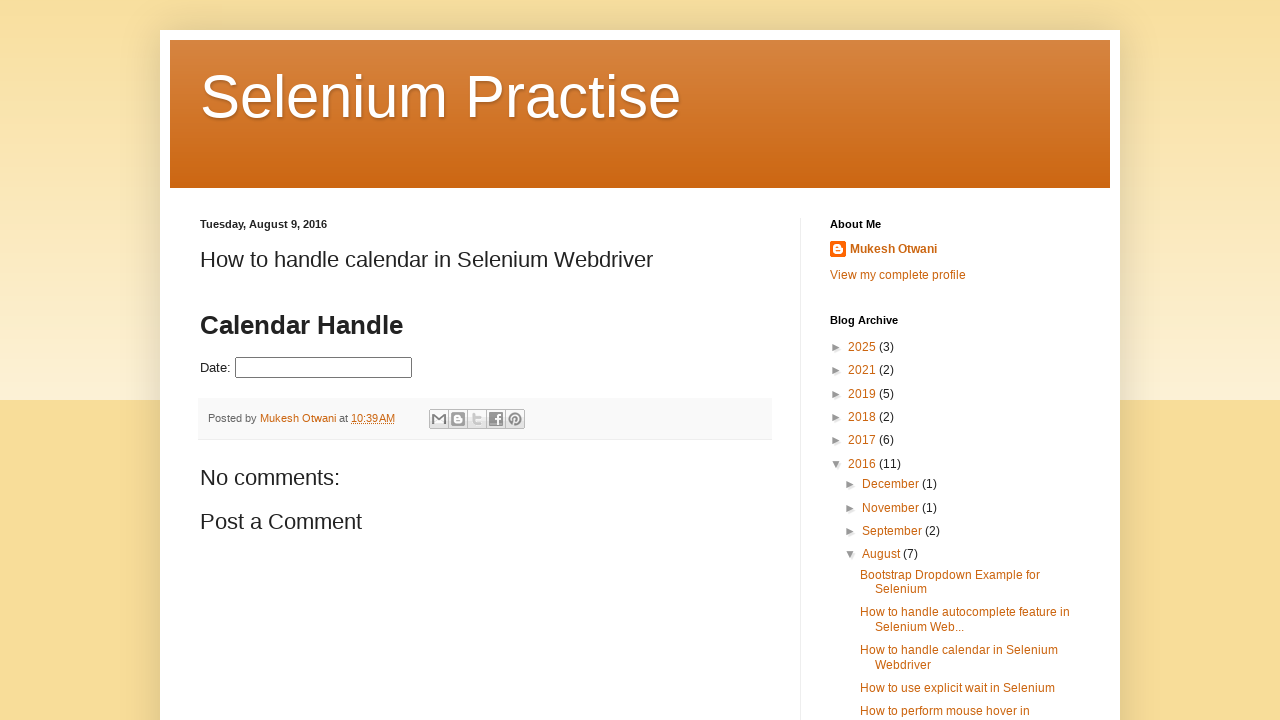

Retrieved today's day number: 2
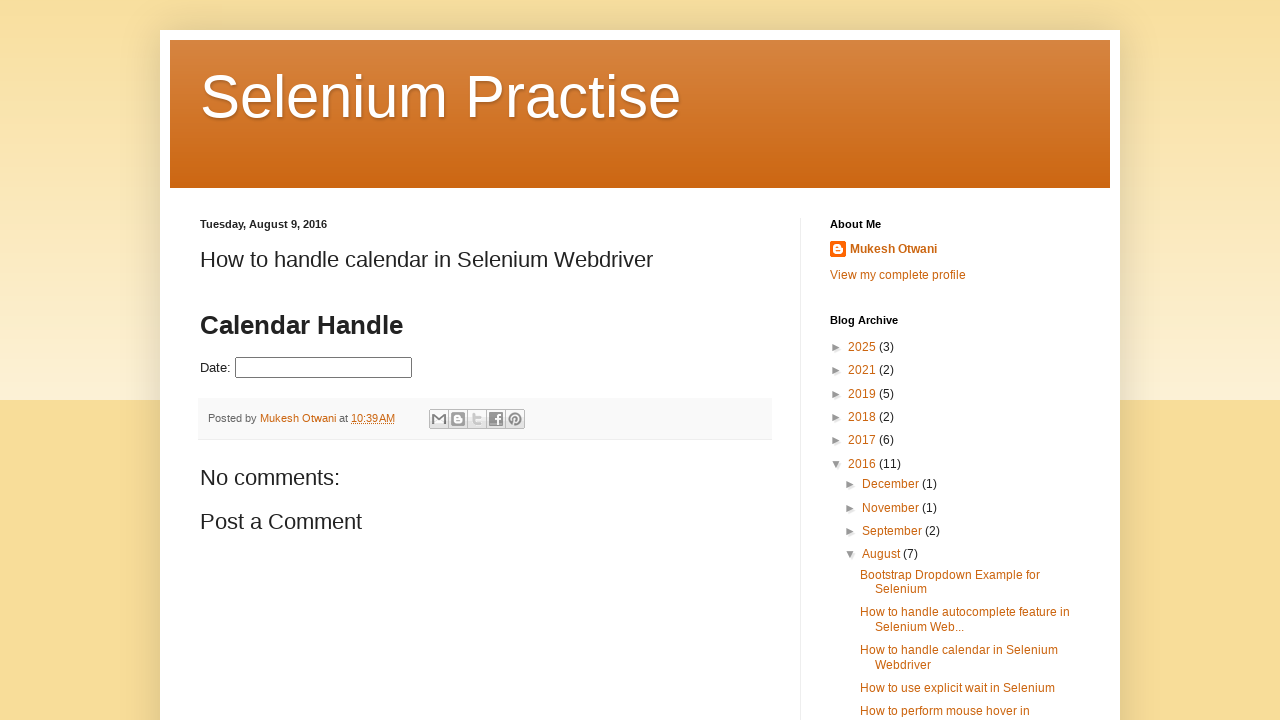

Clicked datepicker field to open calendar widget at (324, 368) on #datepicker
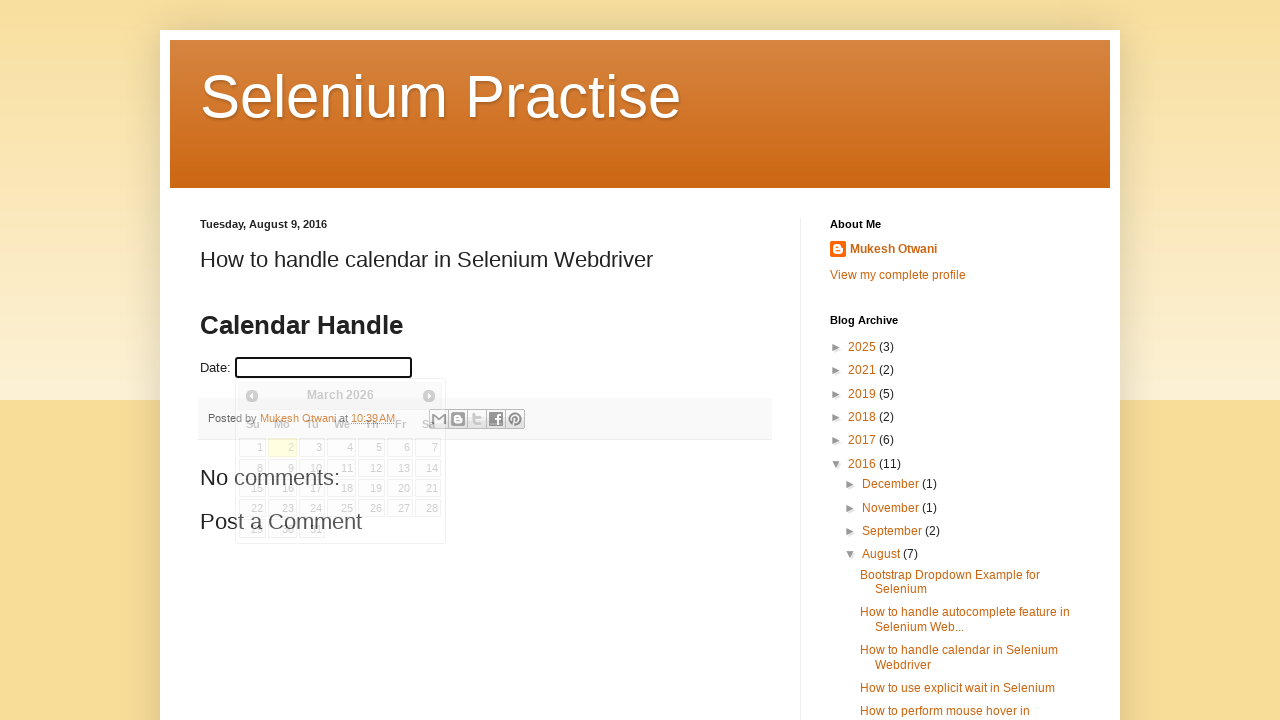

Calendar widget appeared on page
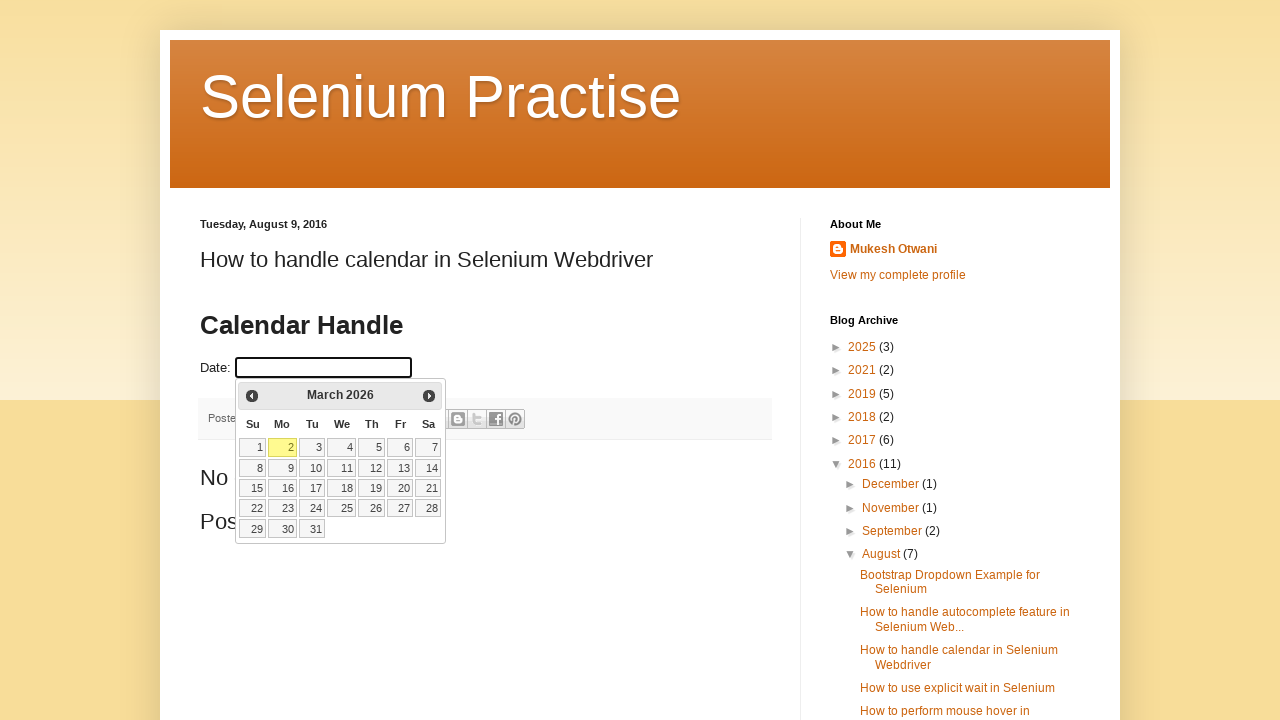

Located all date elements in calendar table
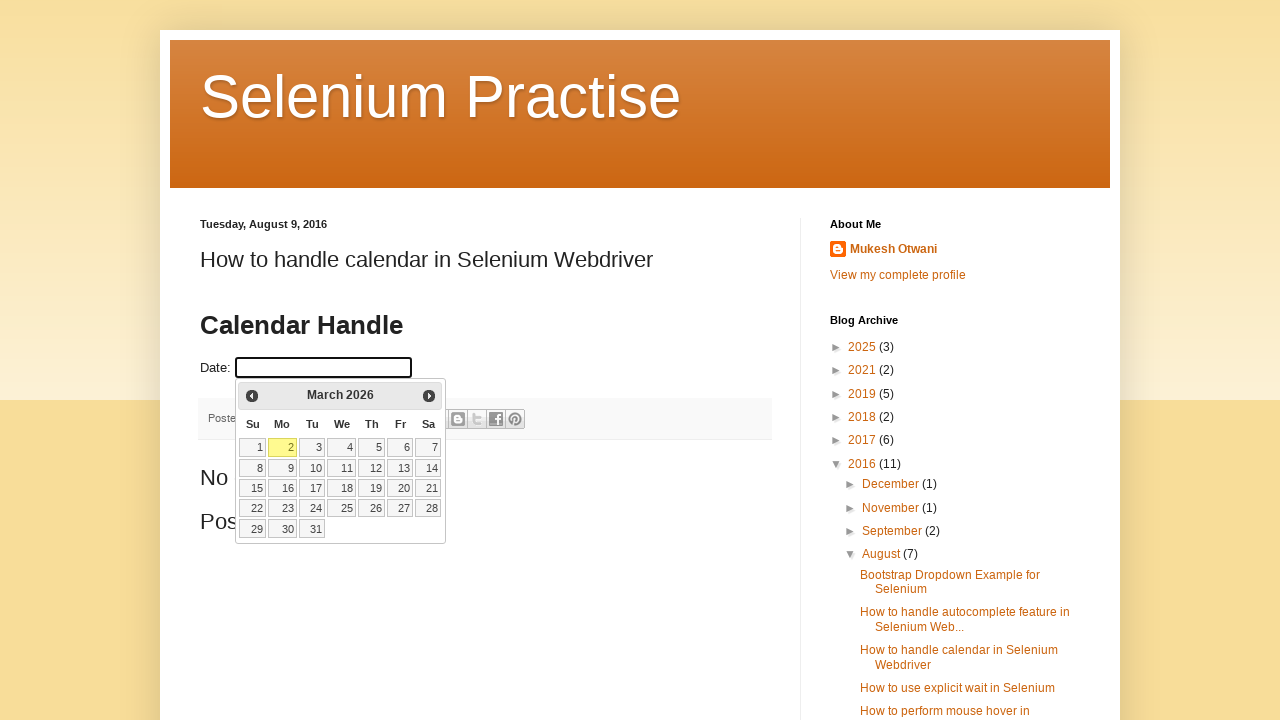

Found 31 date elements in calendar
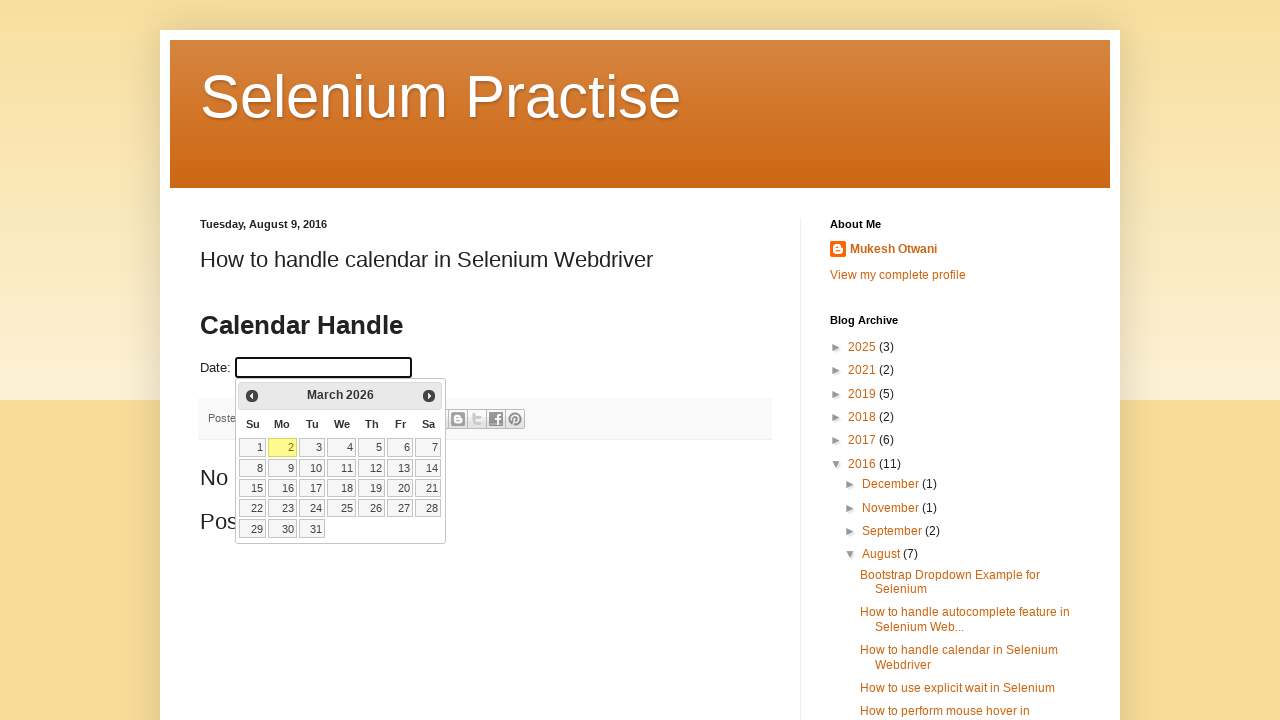

Selected today's date (2) from calendar at (282, 447) on xpath=//table[@class='ui-datepicker-calendar']//a >> nth=1
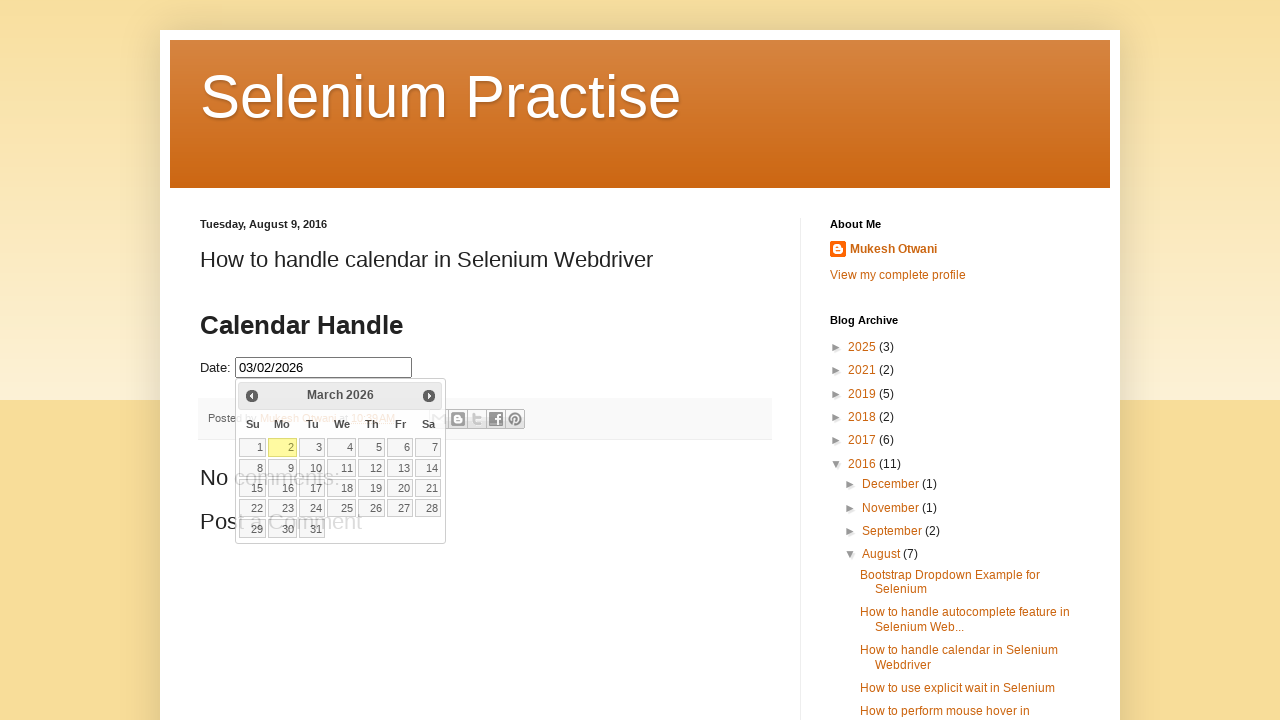

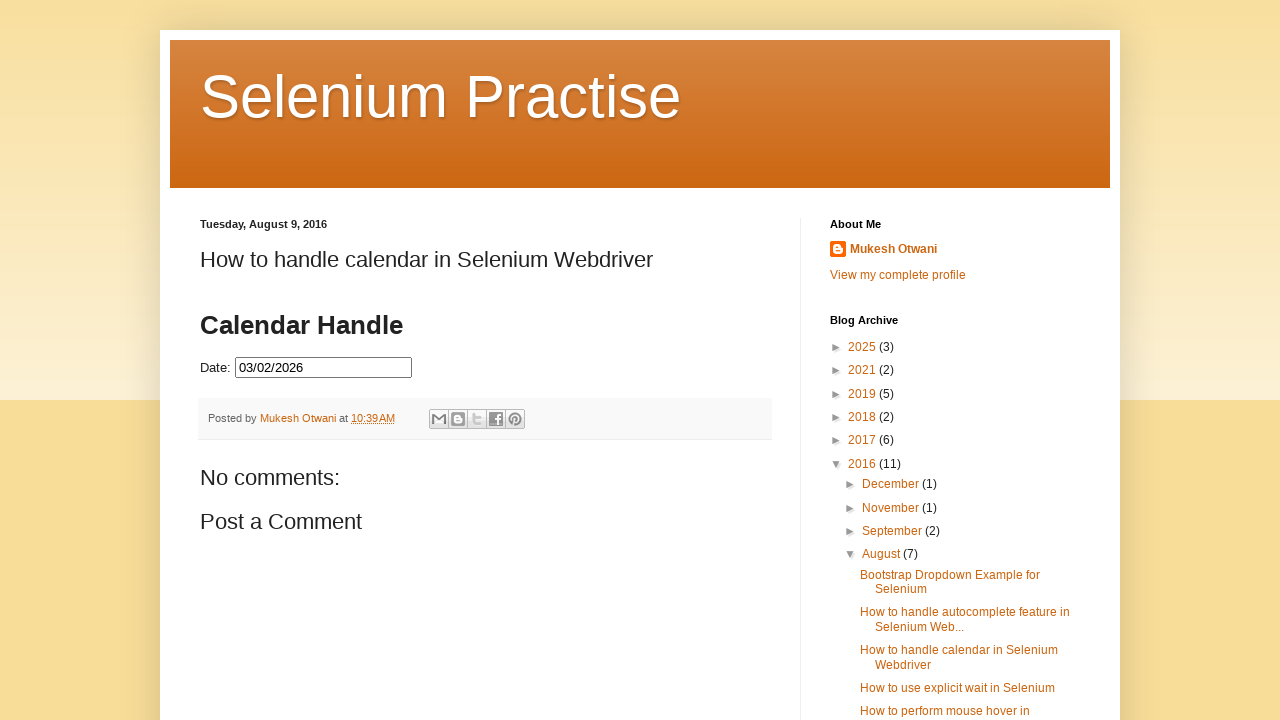